Tests dropdown menu navigation by hovering over a menu item to reveal submenu options and clicking on a Database link

Starting URL: http://jimmynguyen2.github.io/index.html

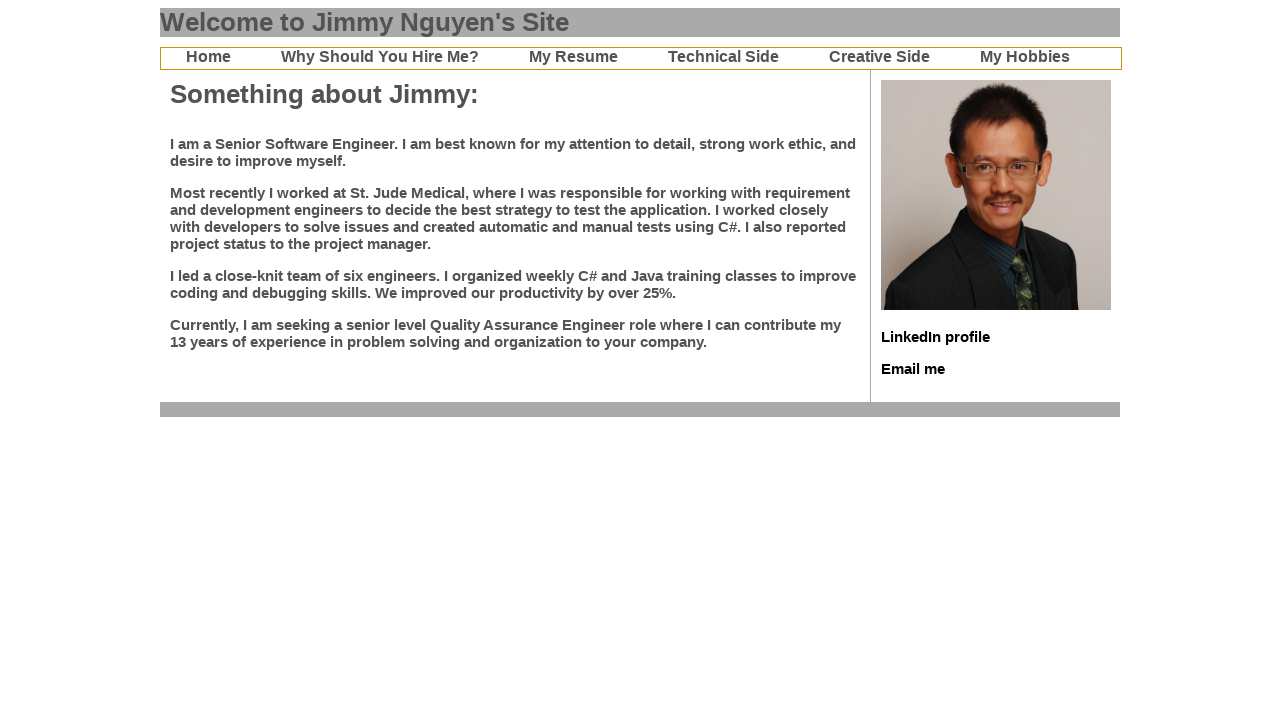

Hovered over dropdown menu item to reveal submenu at (724, 56) on xpath=//*[@id='top_nav']/ul/li[4]/a
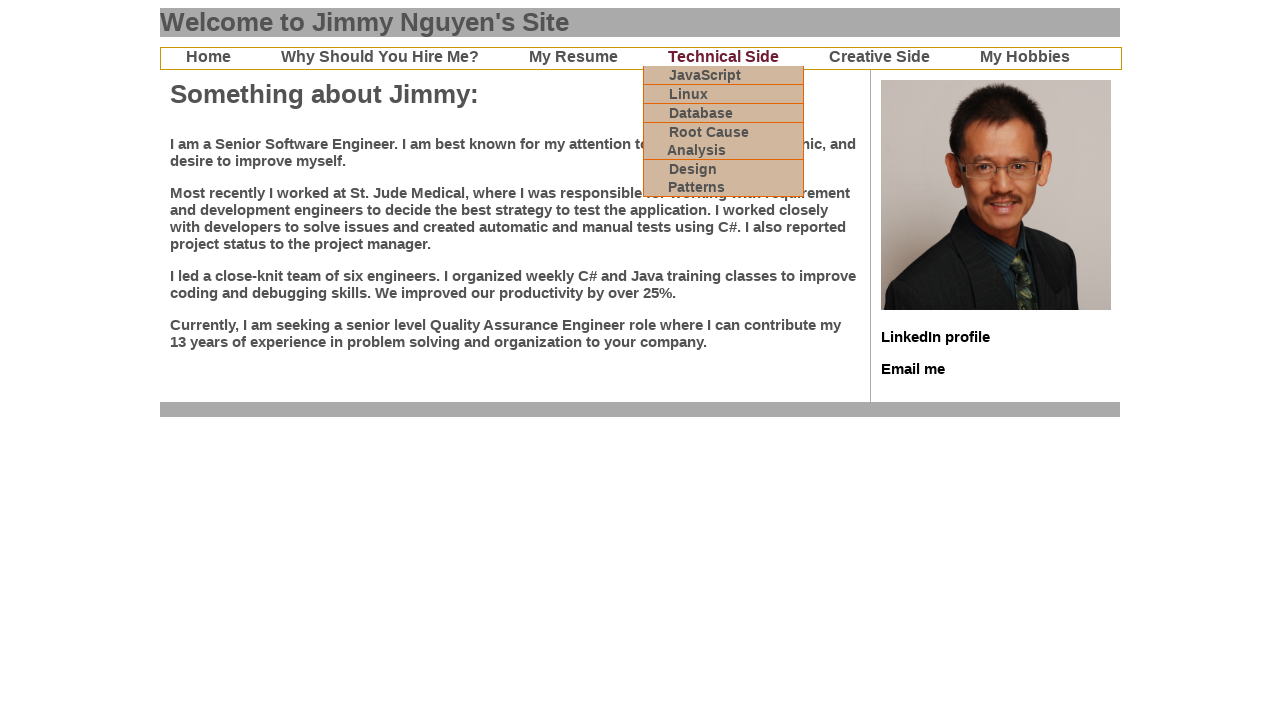

Submenu appeared with Database link visible
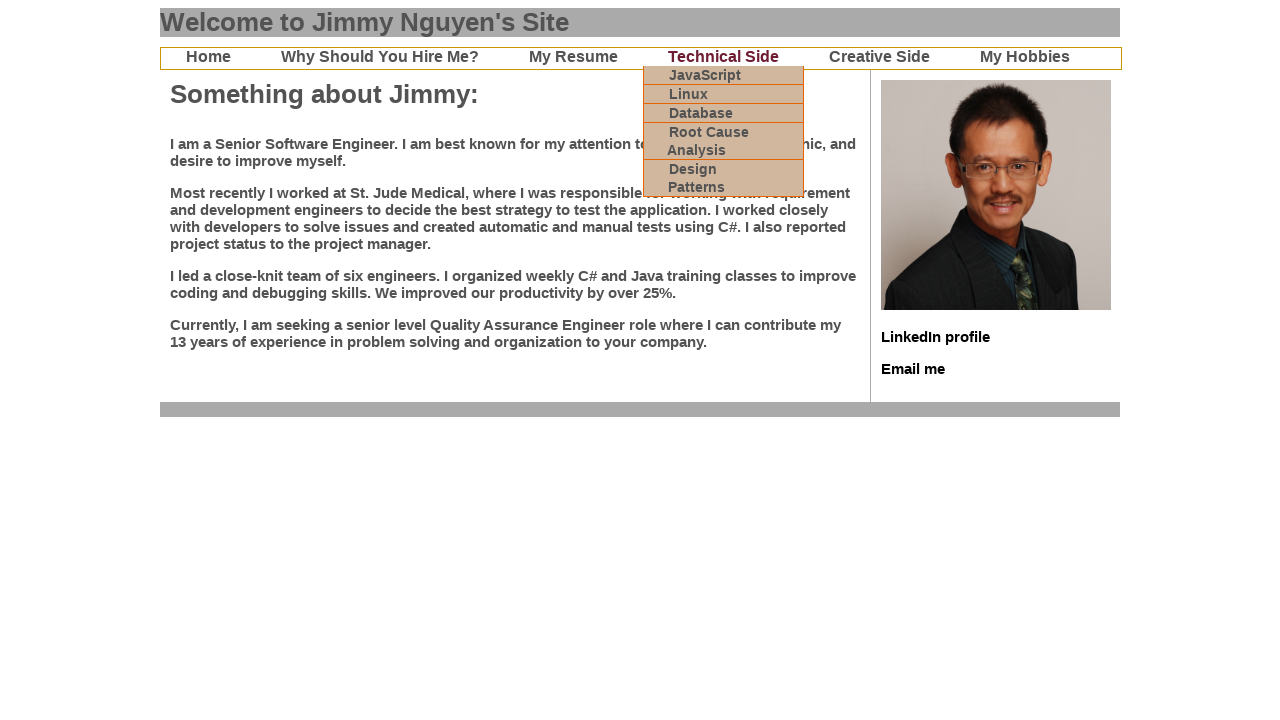

Clicked on Database link in submenu at (701, 113) on xpath=//*[@id='top_nav']/ul/li[4]/ul/li[3]/a
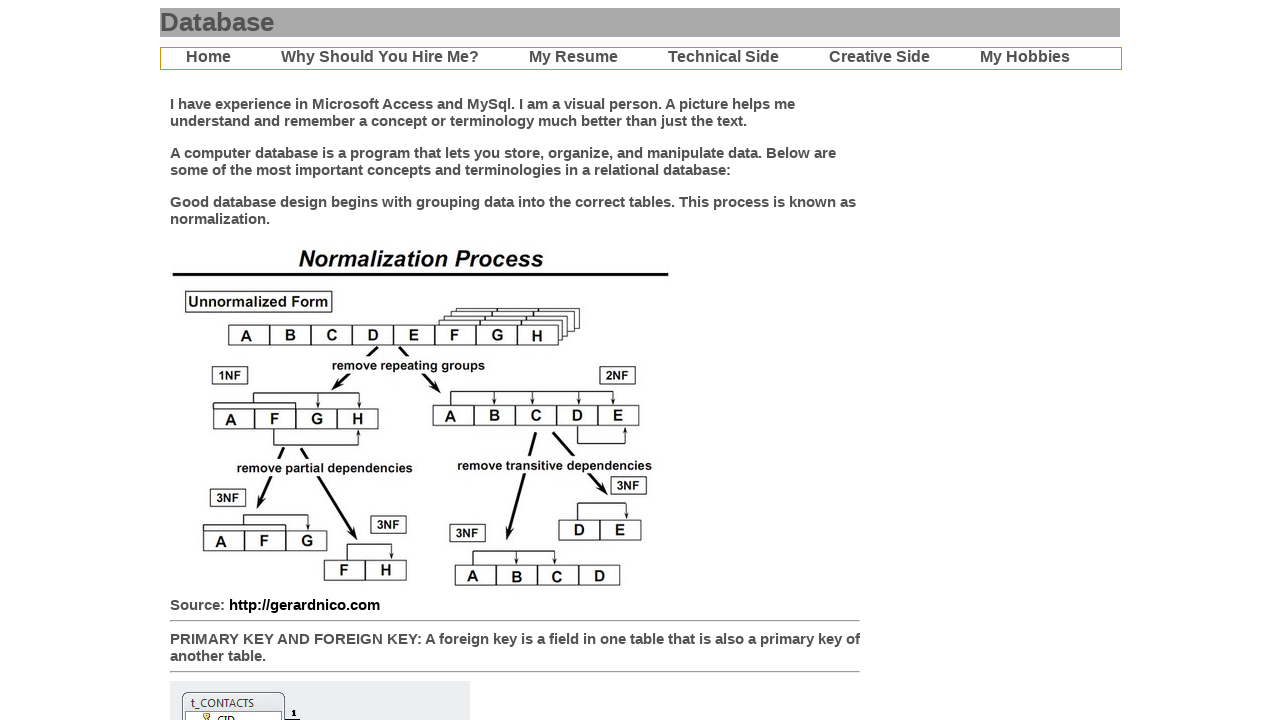

Verified page title contains 'Database'
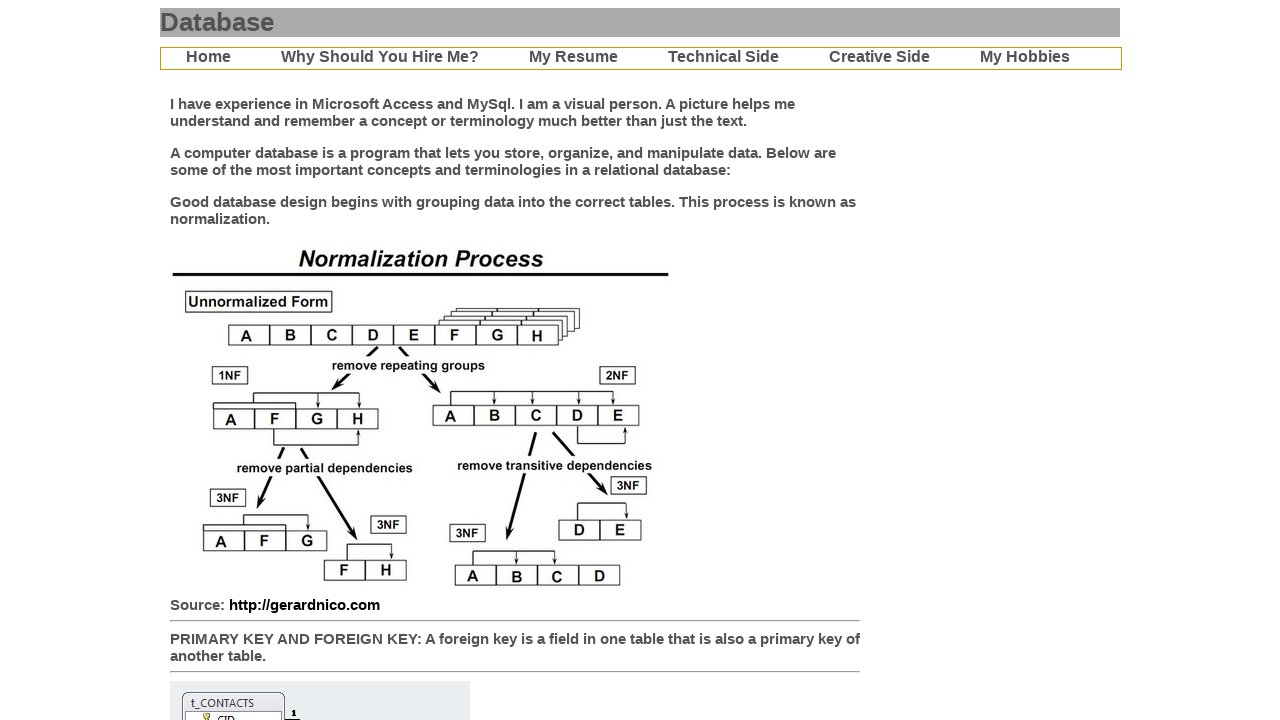

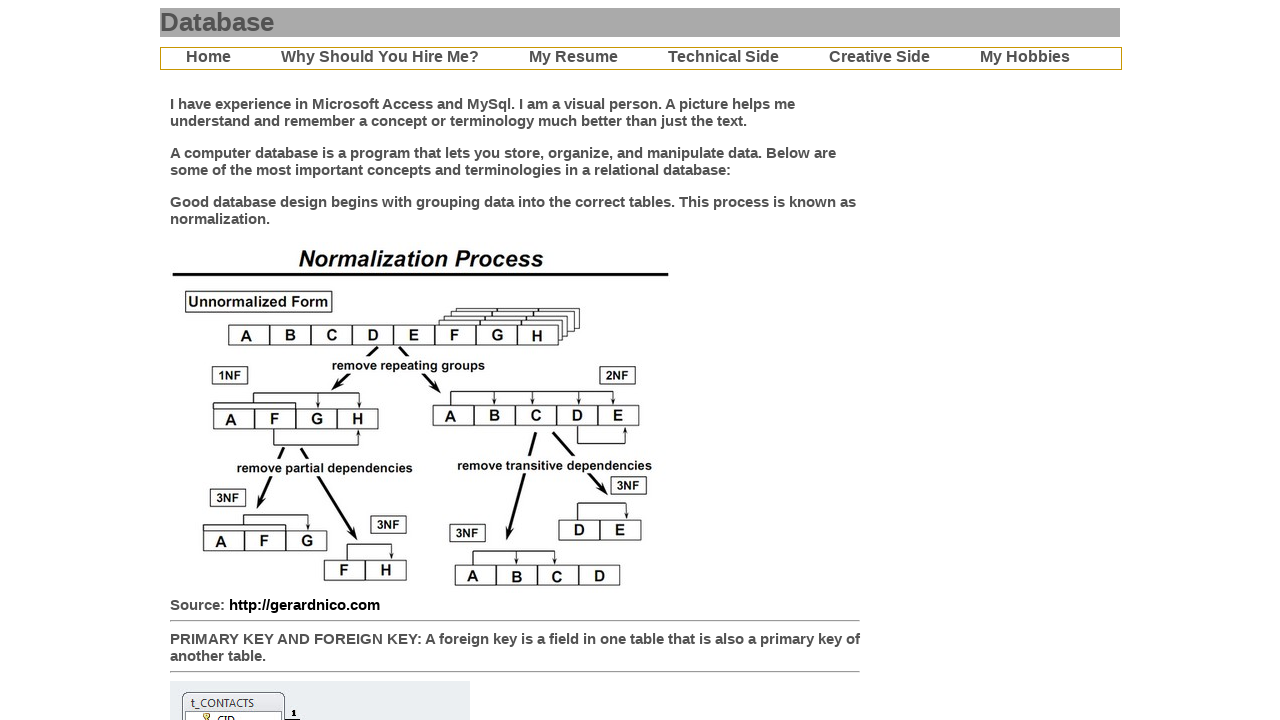